Tests nested frames navigation by clicking into nested frames link and switching between left, middle, and right frames

Starting URL: https://the-internet.herokuapp.com/frames

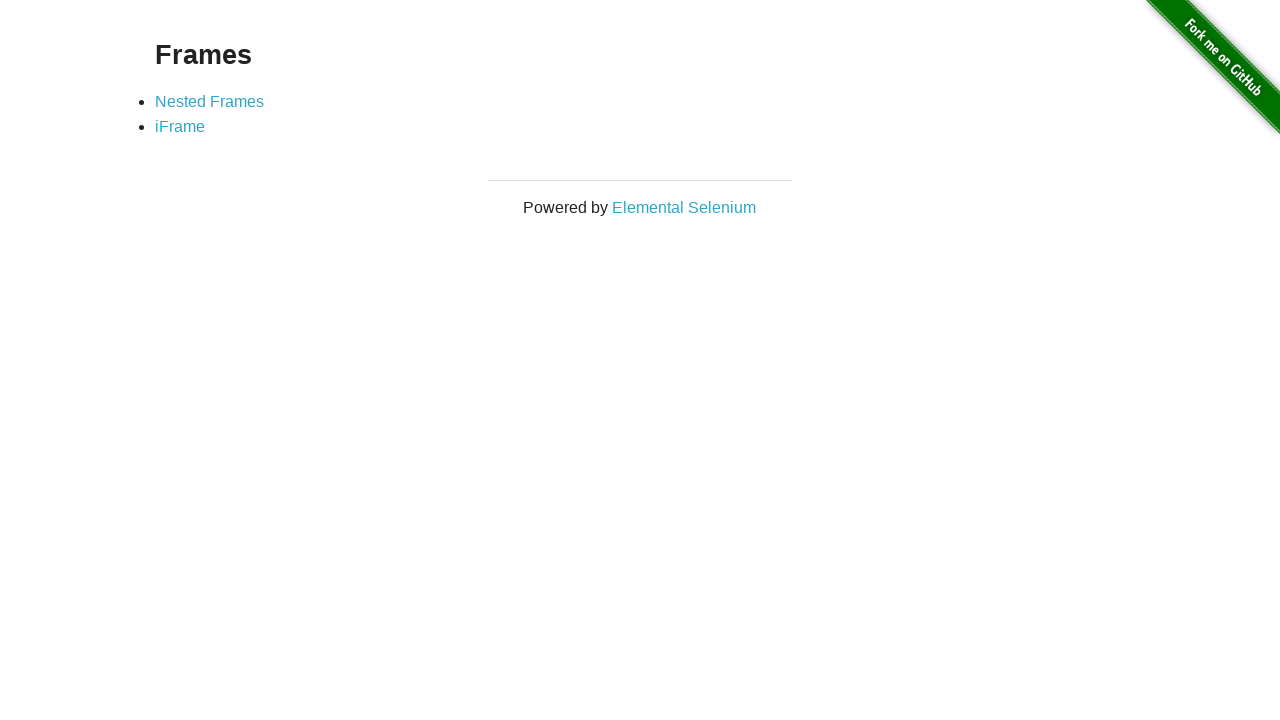

Clicked Nested Frames link at (210, 101) on xpath=//a[text()='Nested Frames']
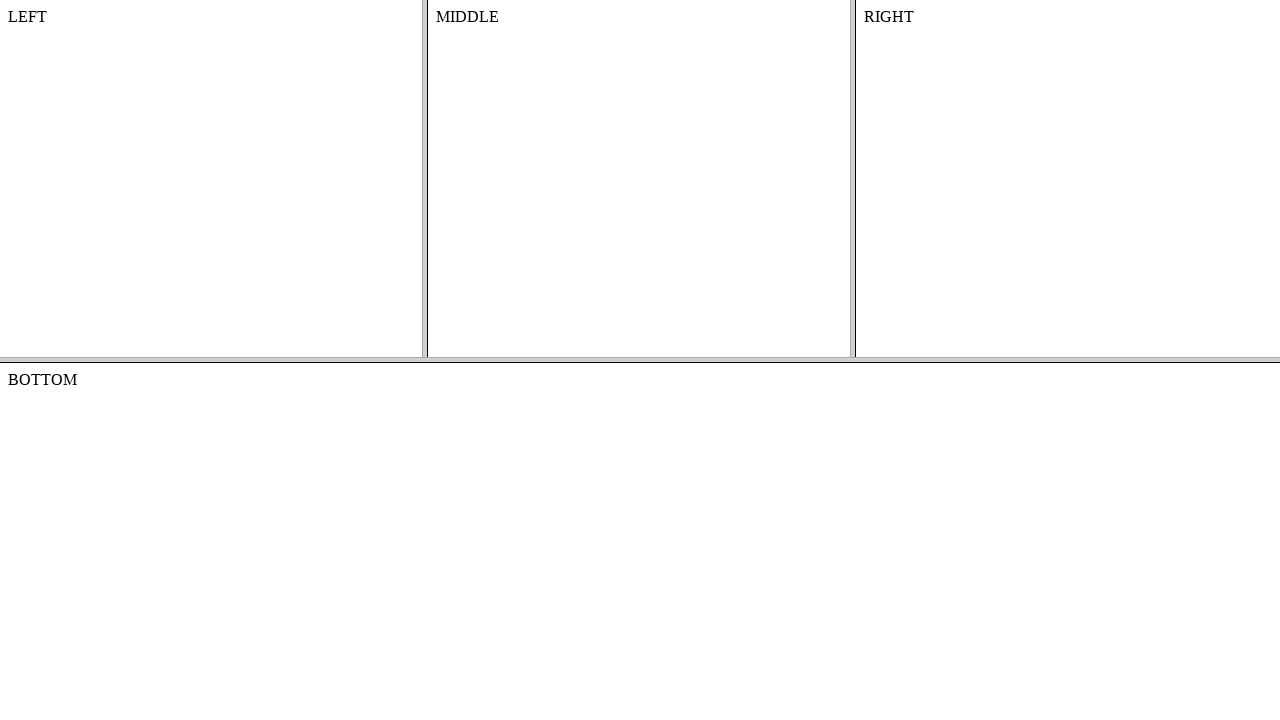

Located frame-top frame
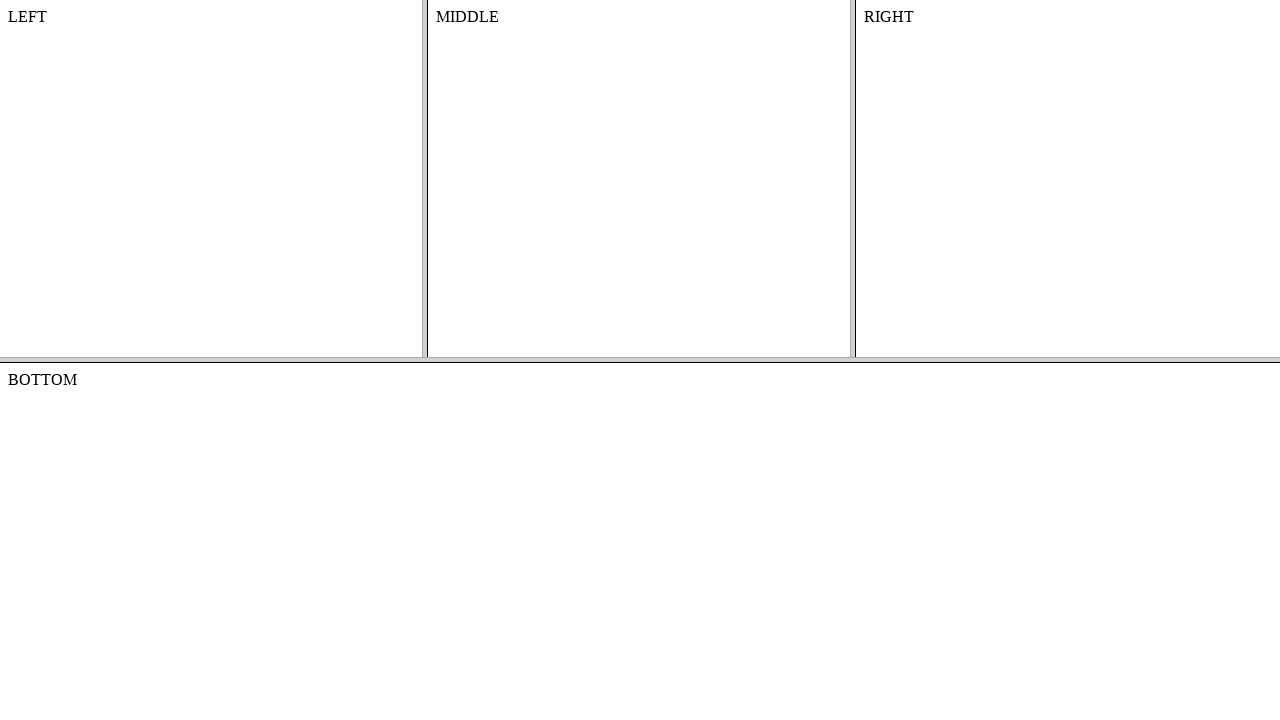

Located frame-left nested frame
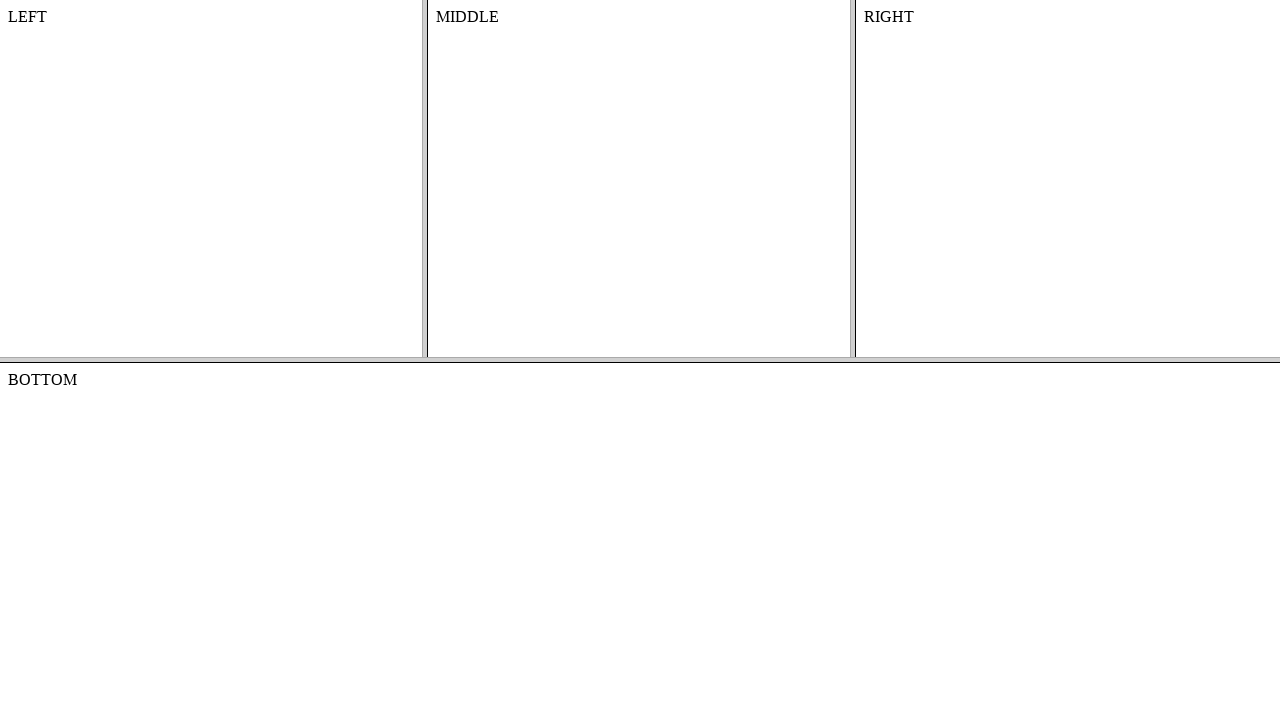

Waited for frame-left body to load
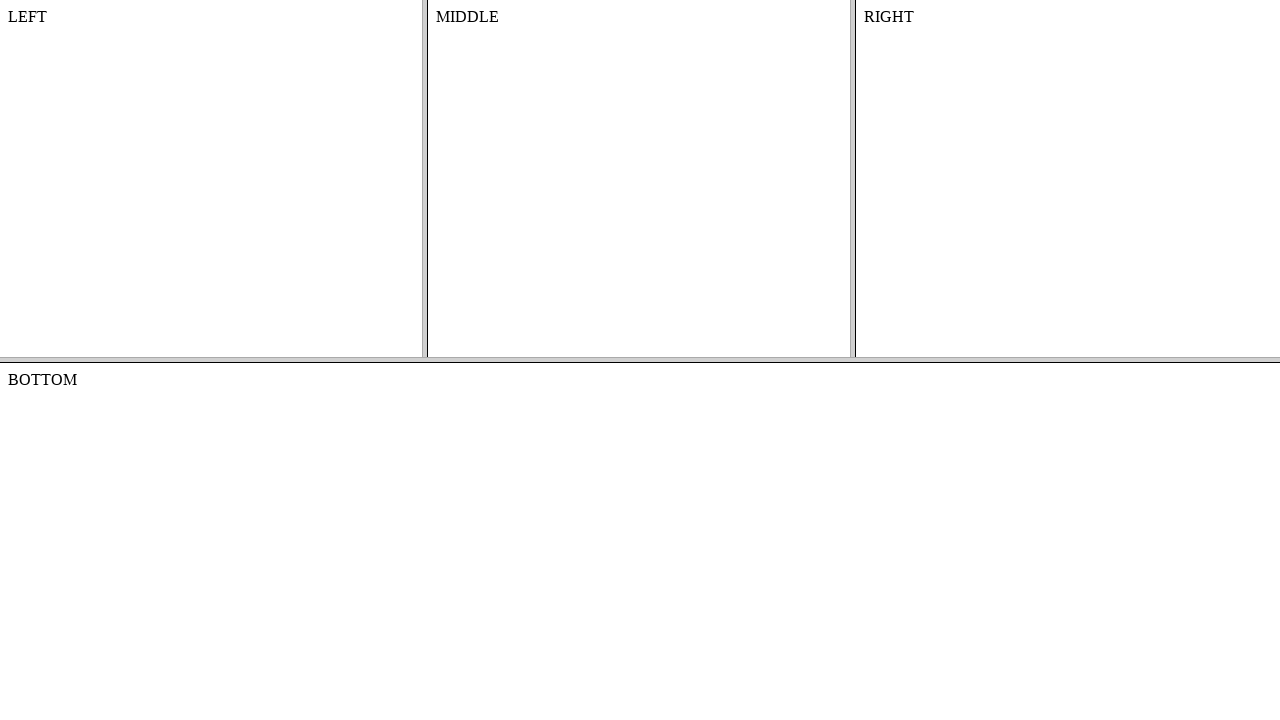

Located frame-middle nested frame
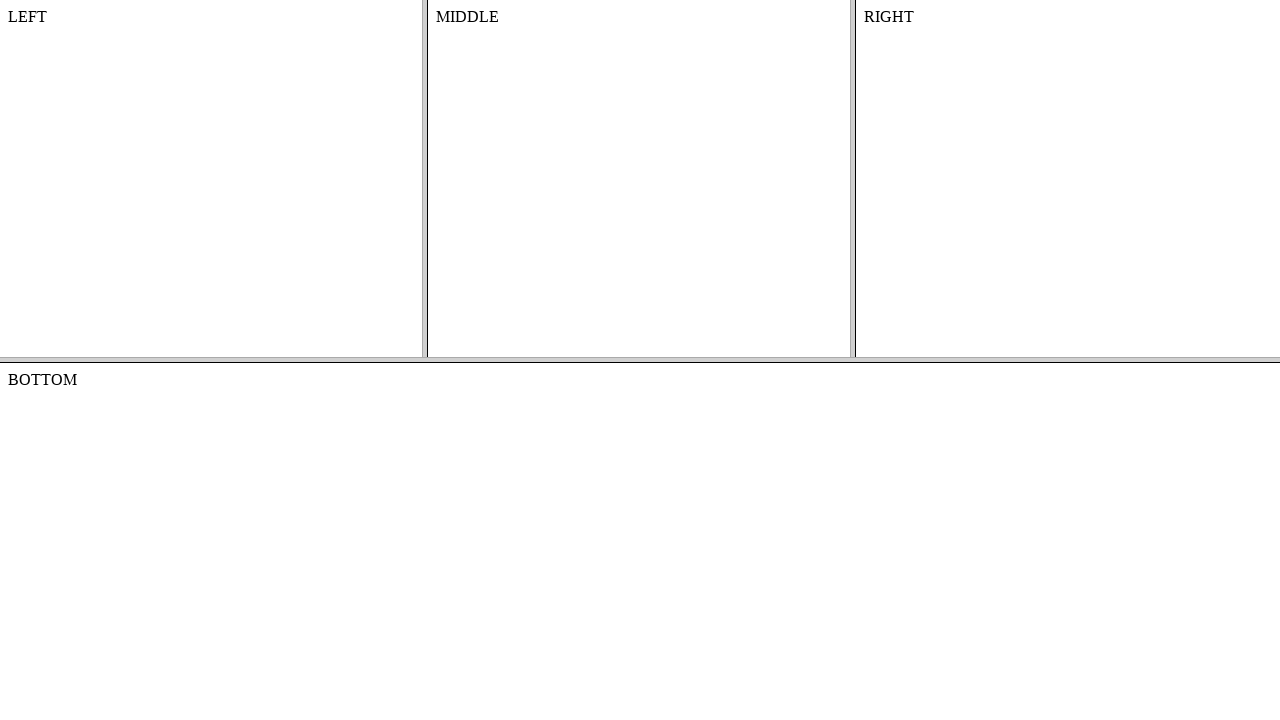

Waited for frame-middle body to load
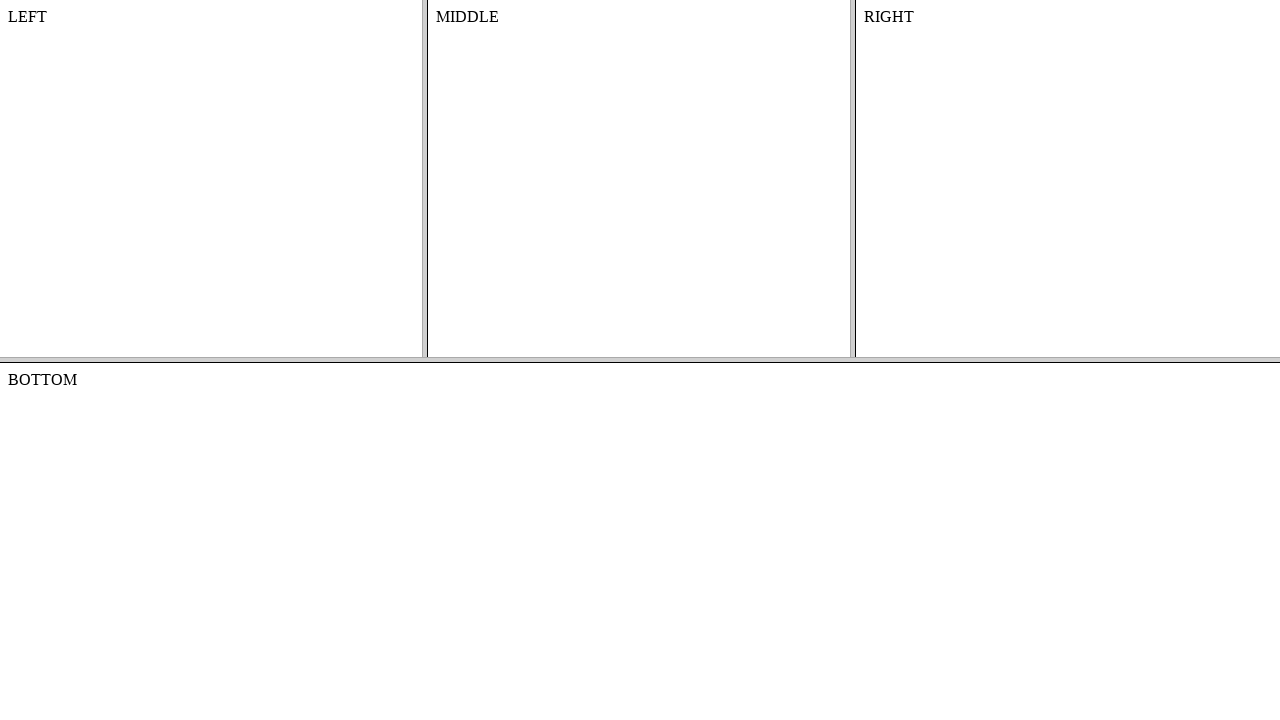

Located frame-right nested frame
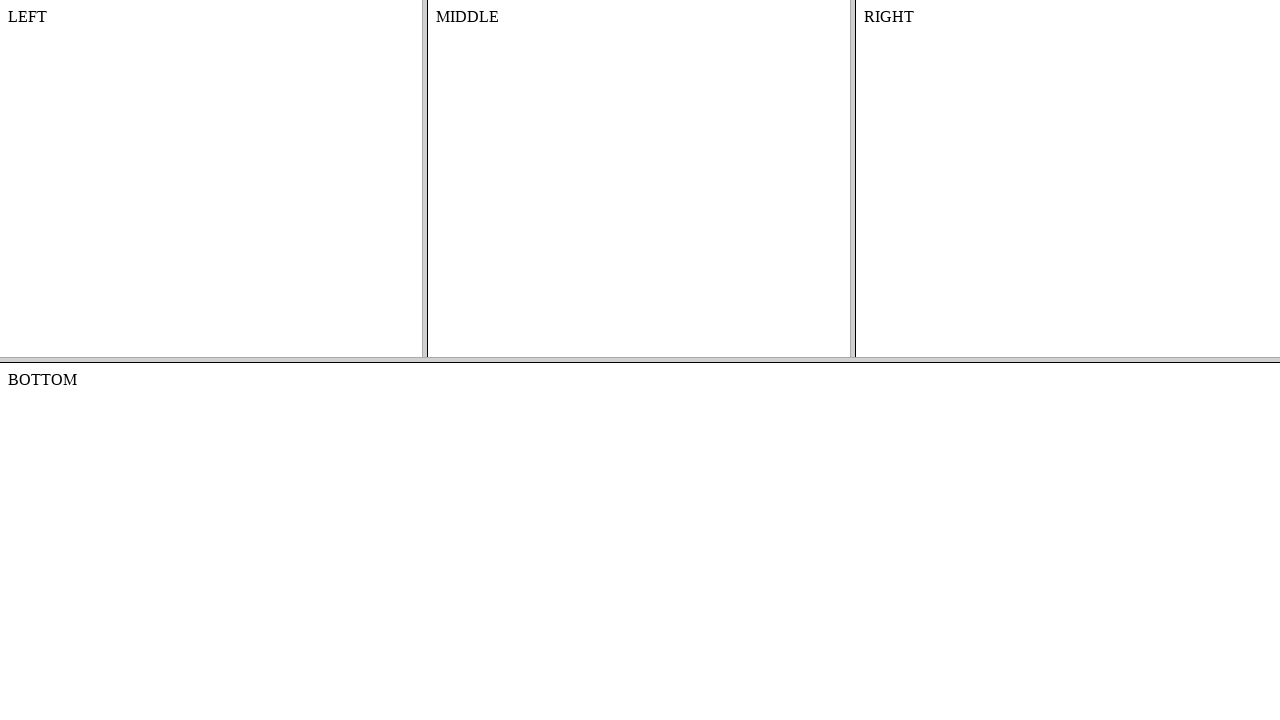

Waited for frame-right body to load
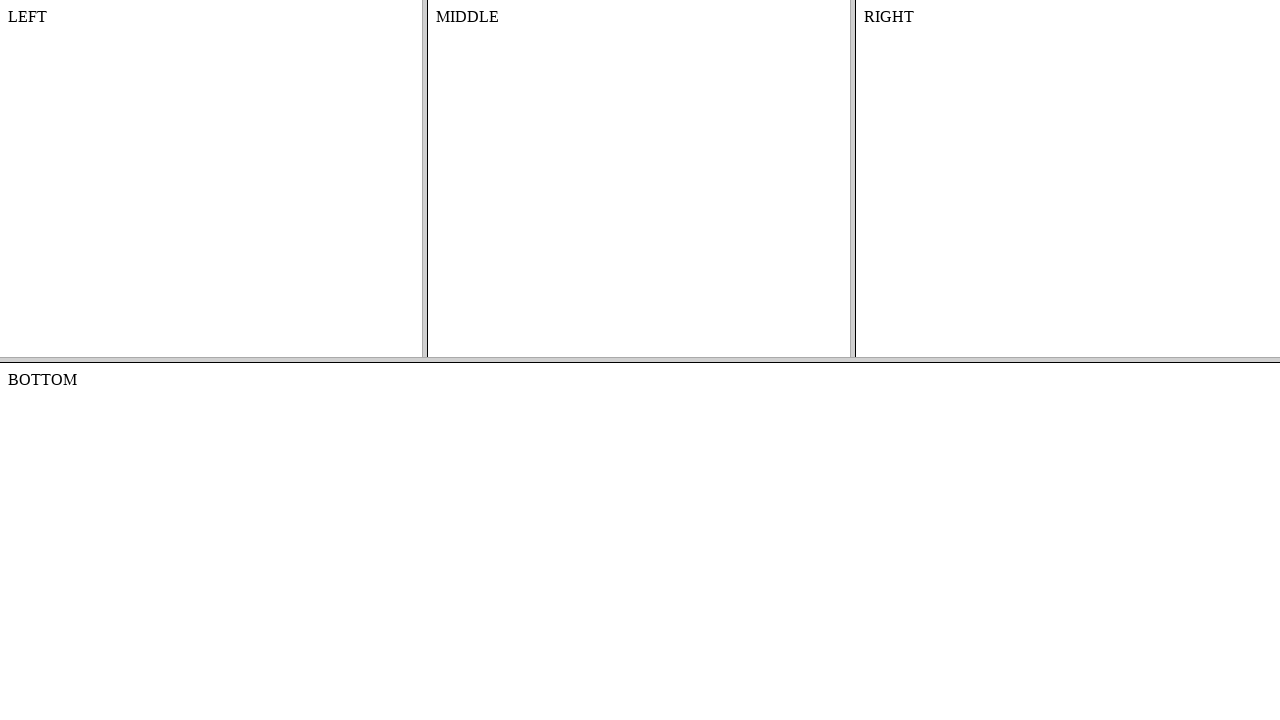

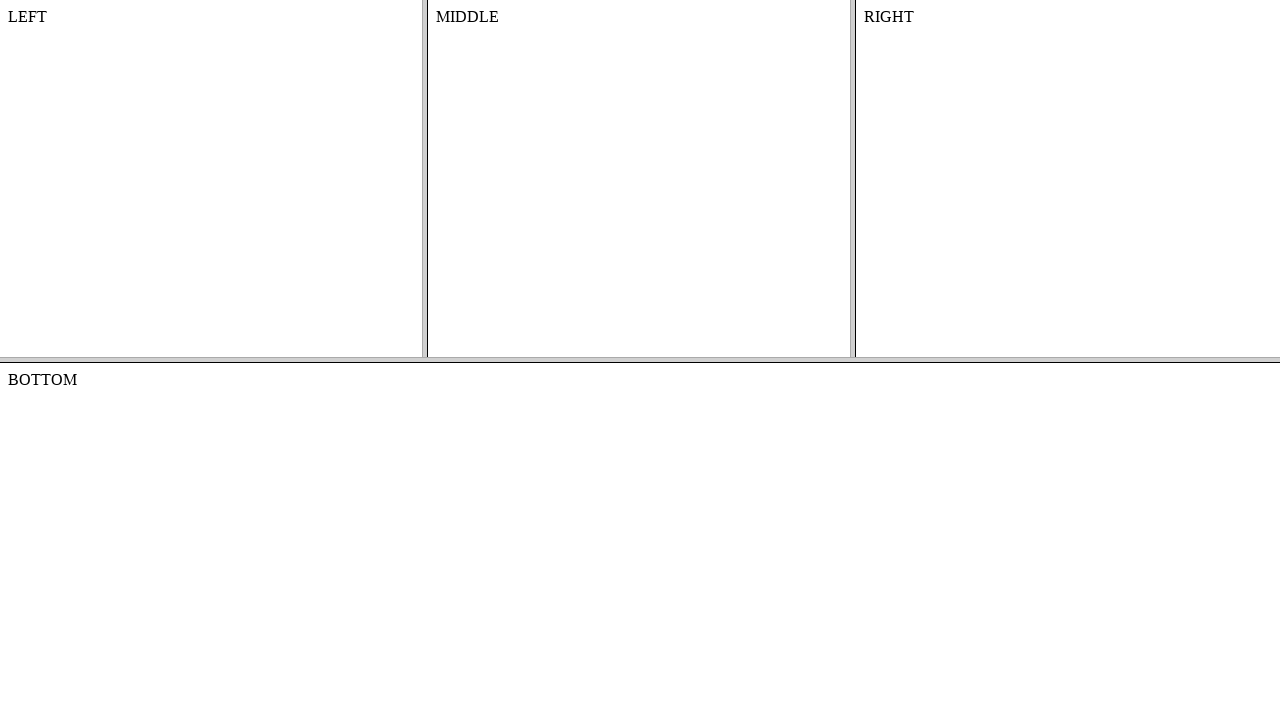